Tests loading a page while handling browser notification permissions

Starting URL: https://www.redbus.in/

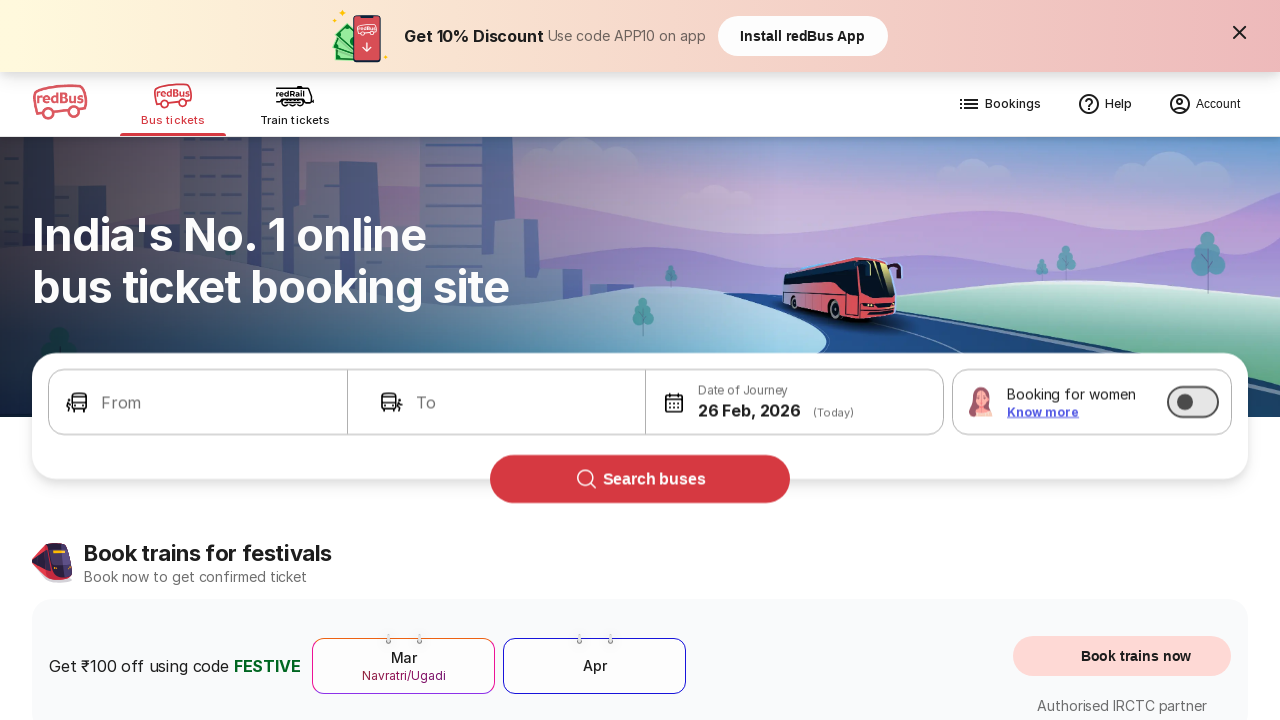

Waited for page to reach networkidle state after handling notification permission popup
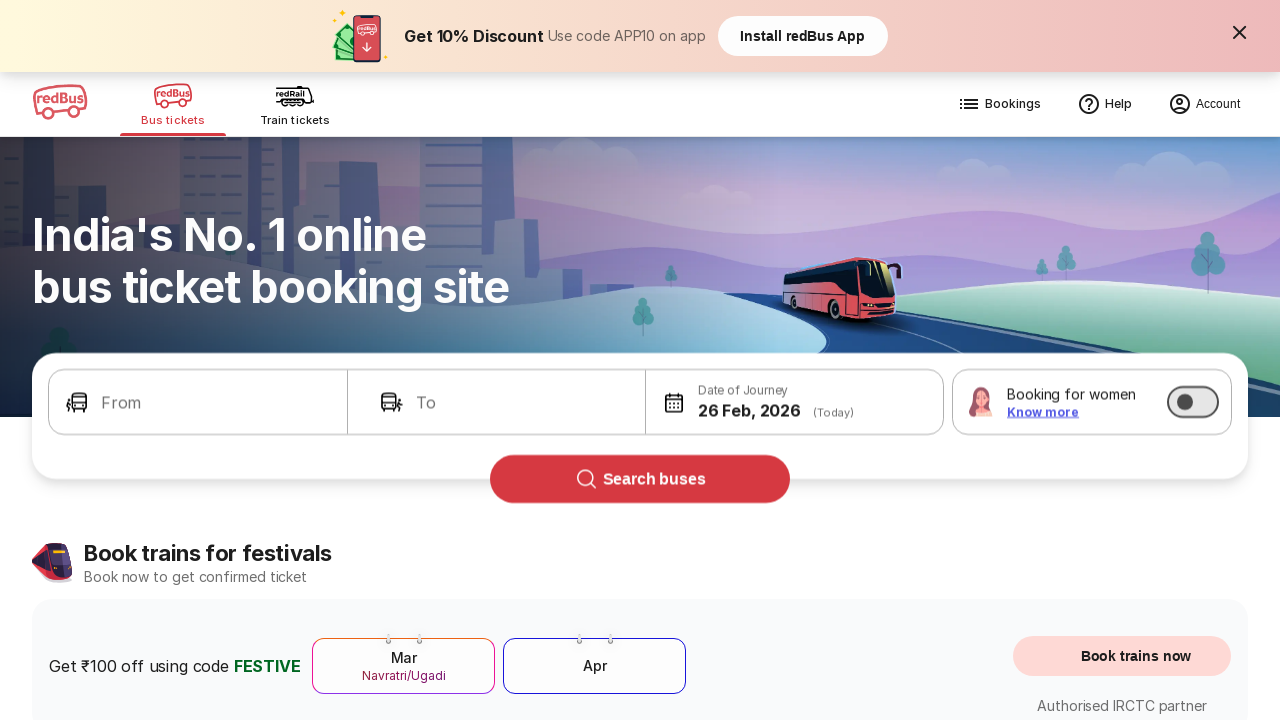

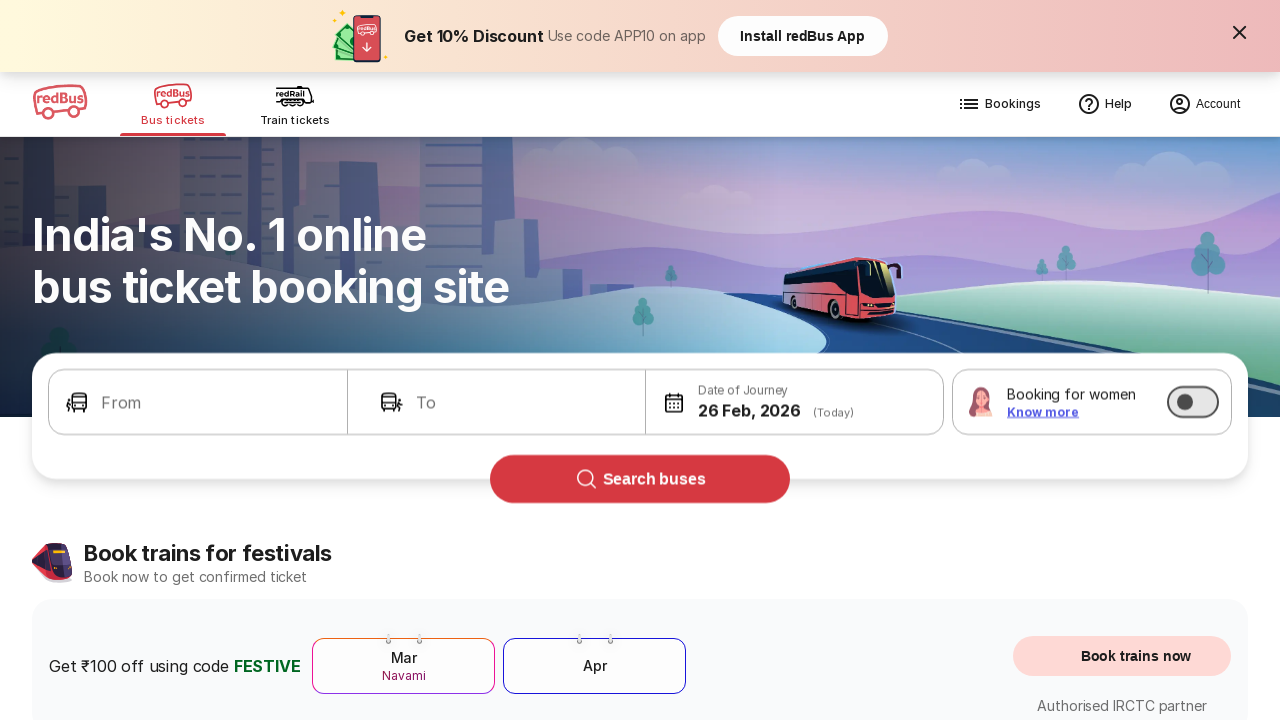